Navigates to a frames demo page and scrolls down to the bottom of the page to view content

Starting URL: https://demo.automationtesting.in/Frames.html

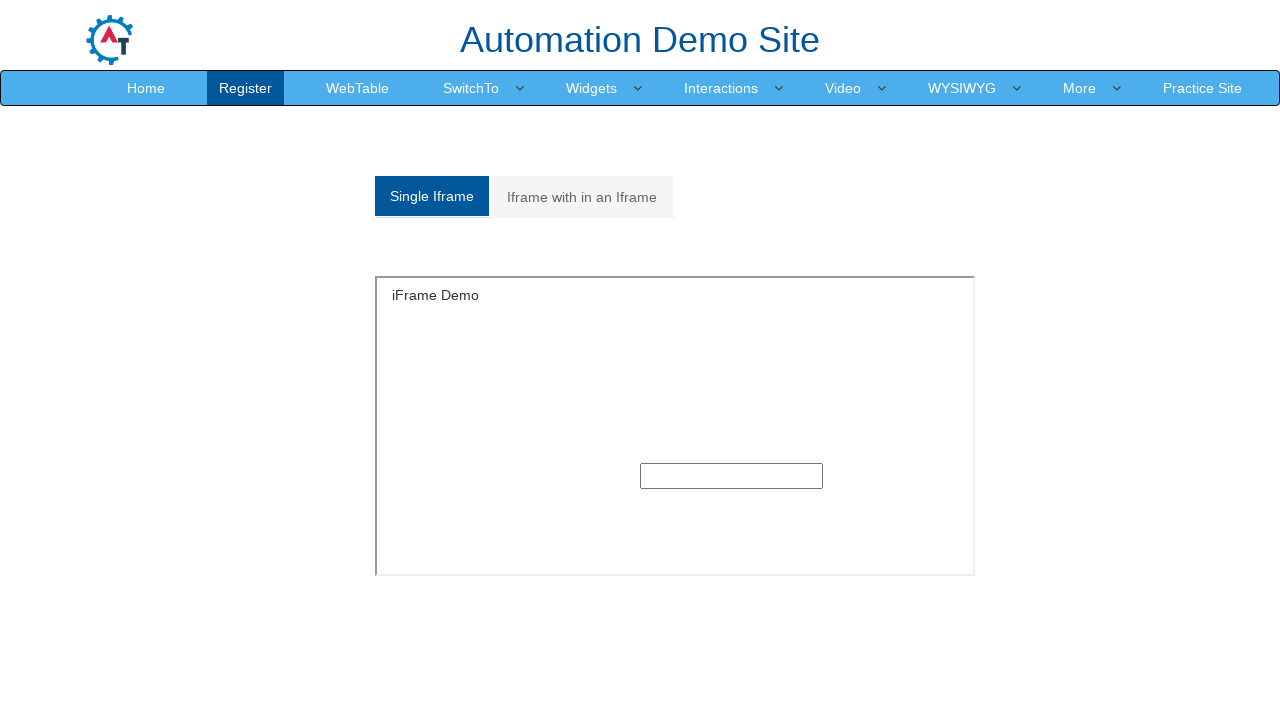

Navigated to frames demo page
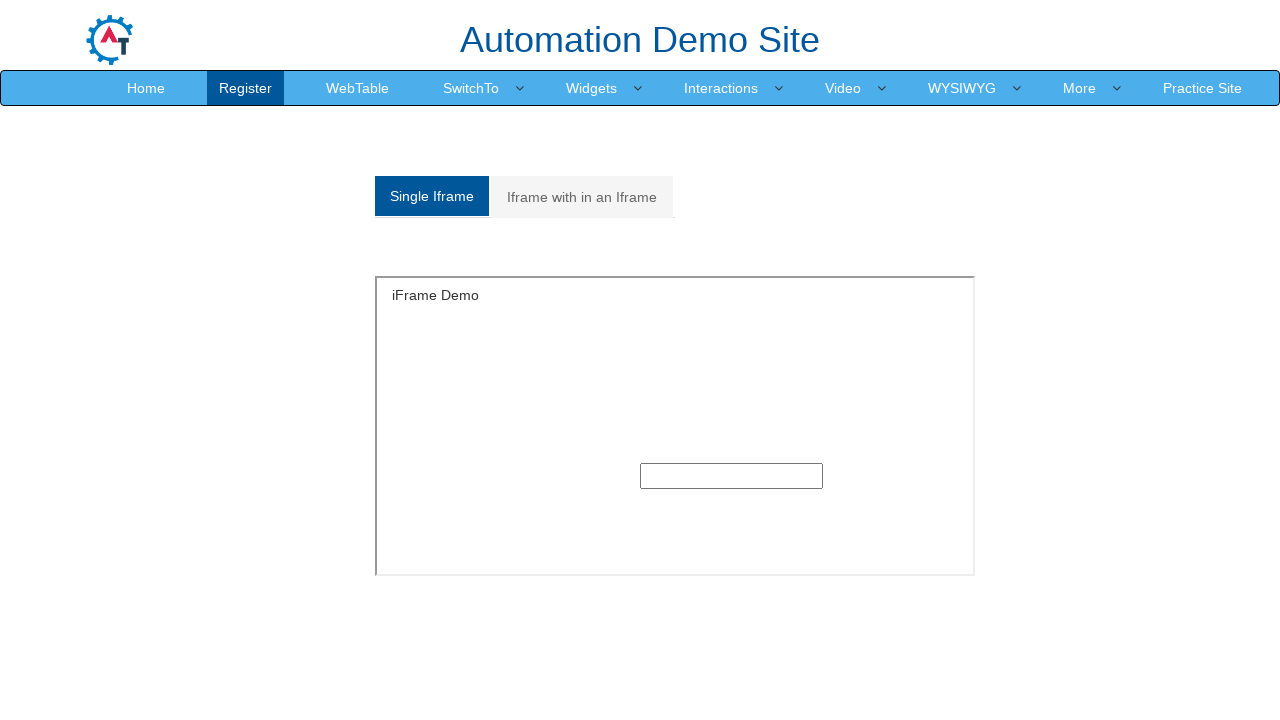

Scrolled down 6000 pixels to view content at bottom of page
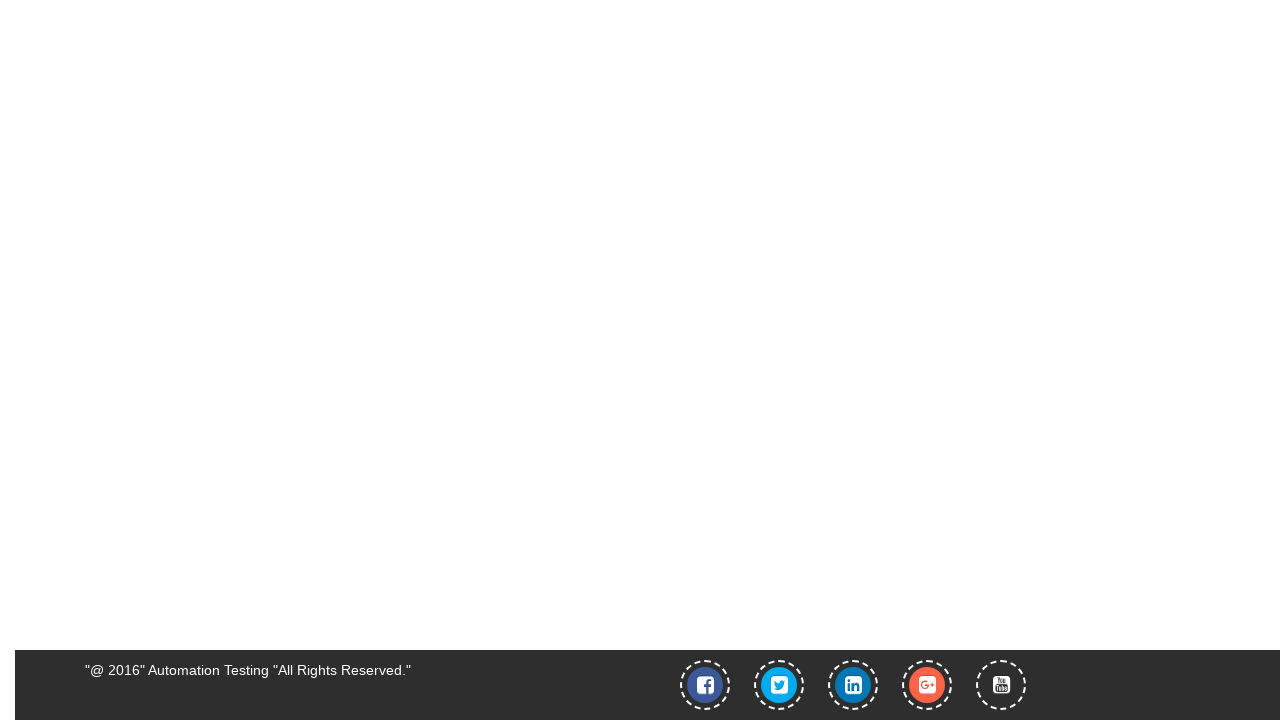

Waited for page content to stabilize
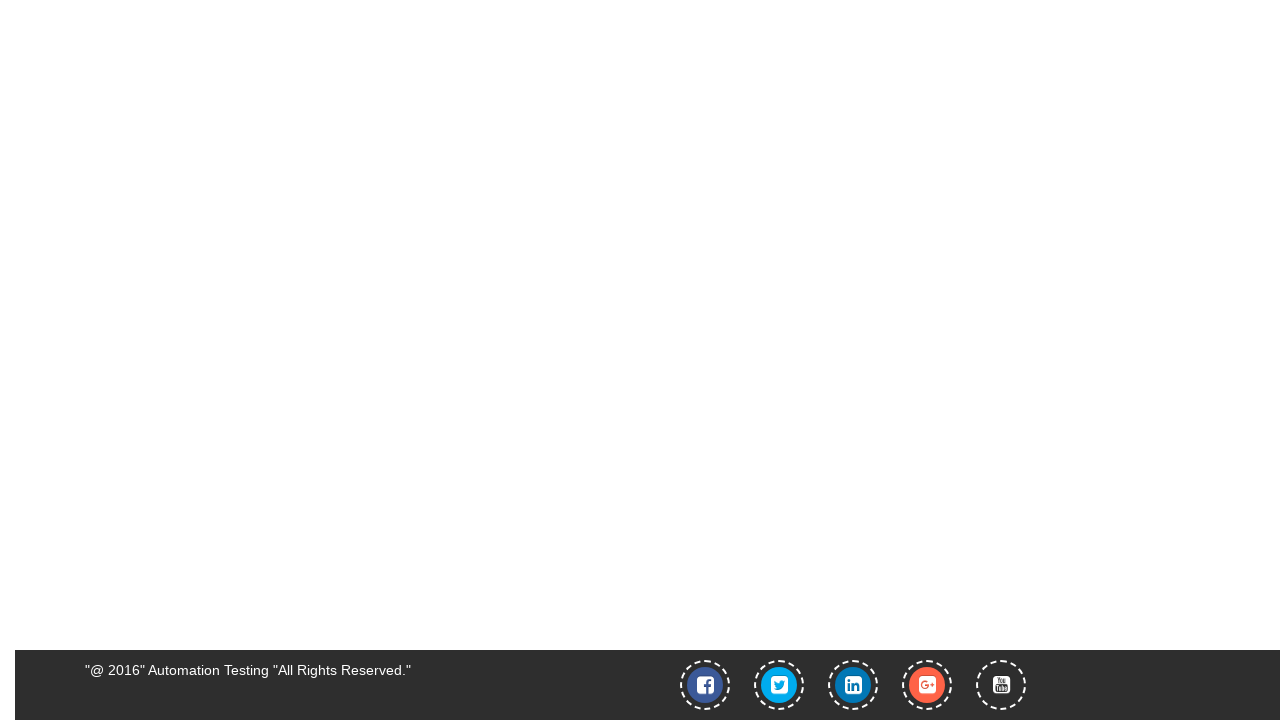

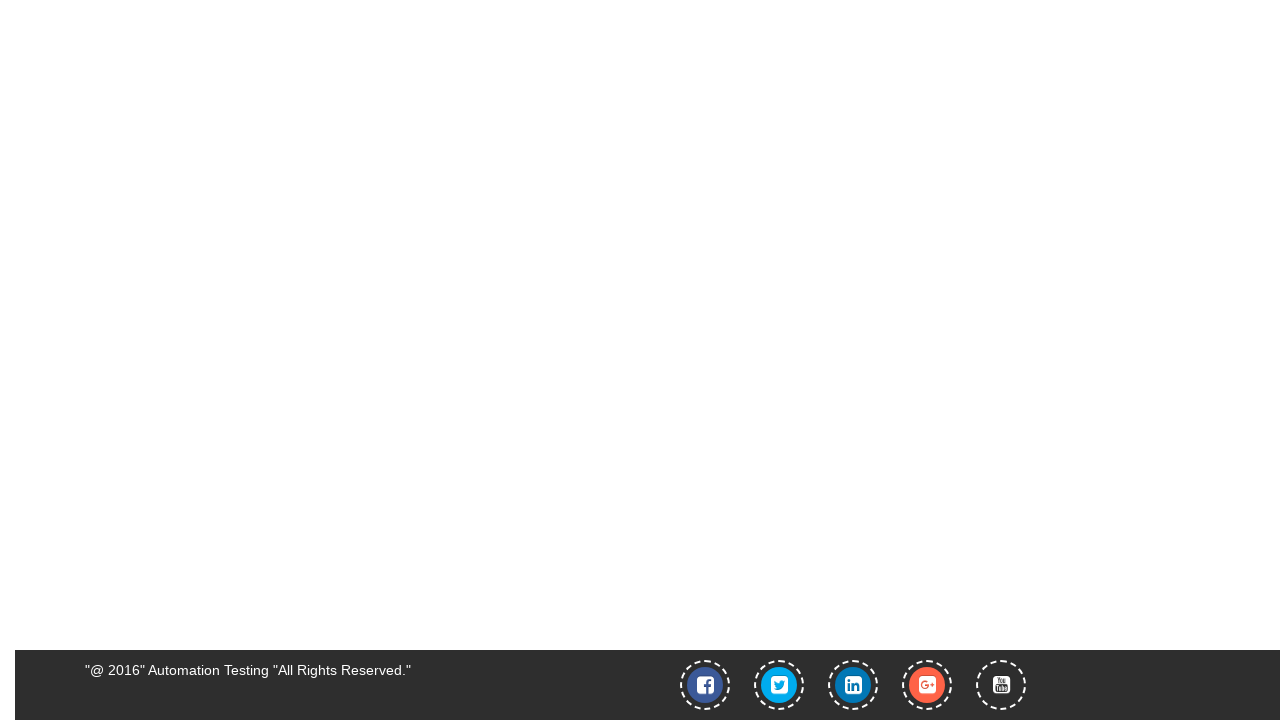